Tests radio button functionality by checking a radio button labeled 'No'

Starting URL: https://thefreerangetester.github.io/sandbox-automation-testing/

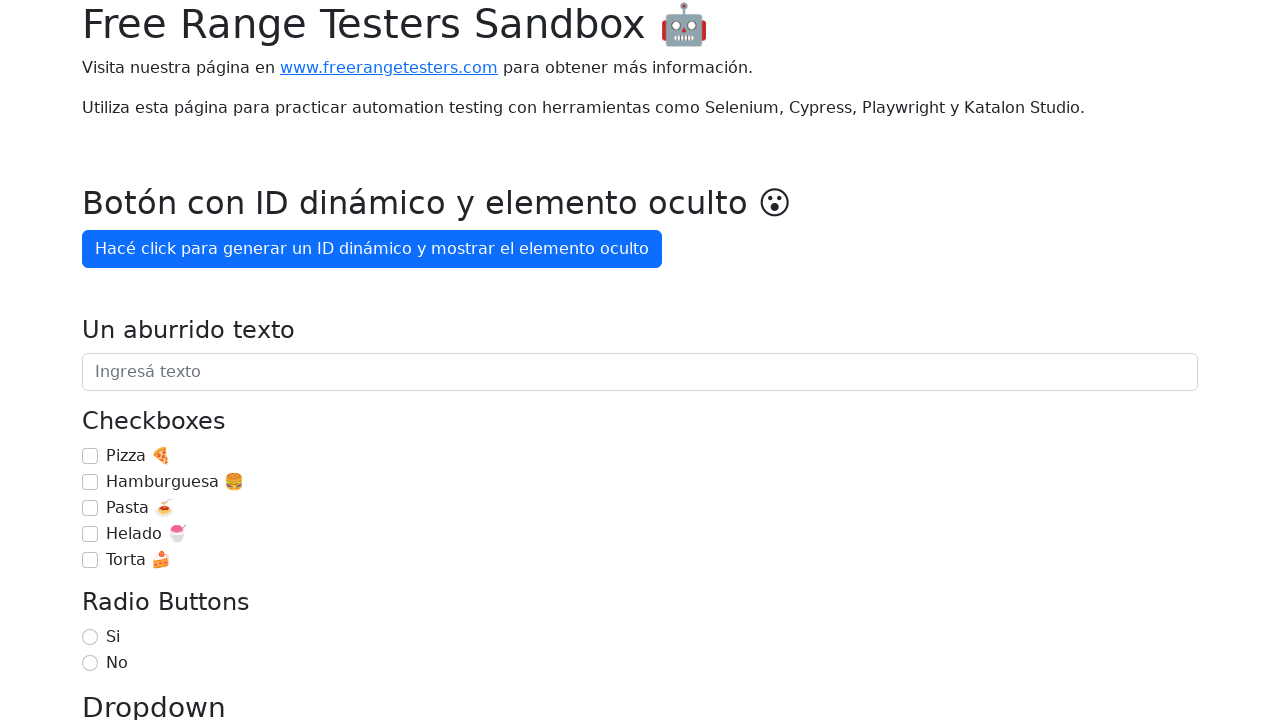

Checked the 'No' radio button at (90, 663) on internal:label="No"i
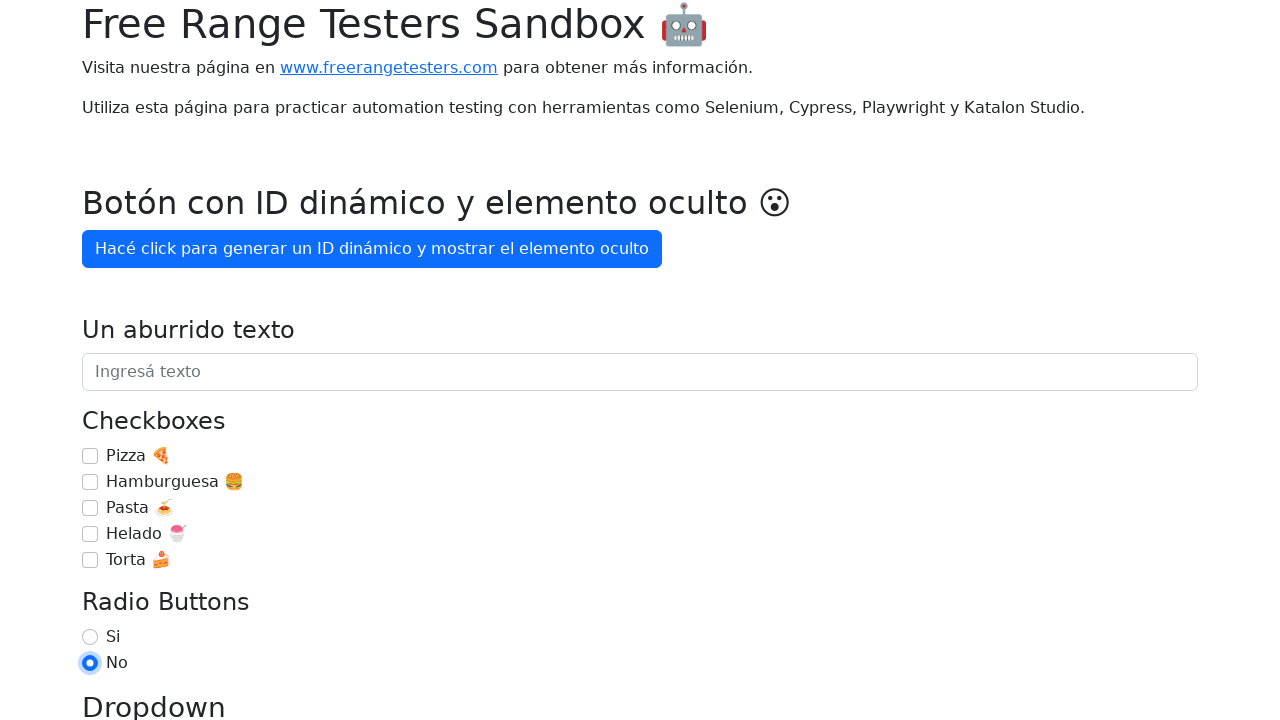

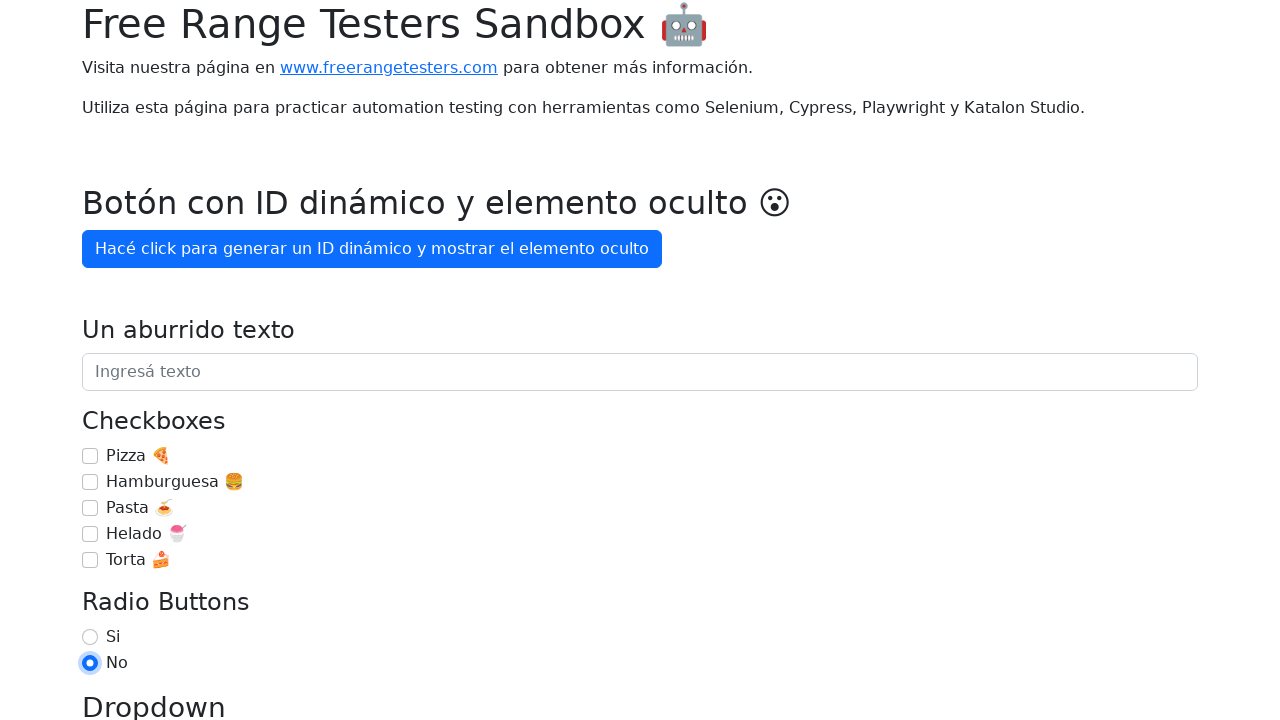